Tests the key presses functionality by clicking on an input field, typing text, and verifying the input was registered correctly

Starting URL: https://the-internet.herokuapp.com/key_presses

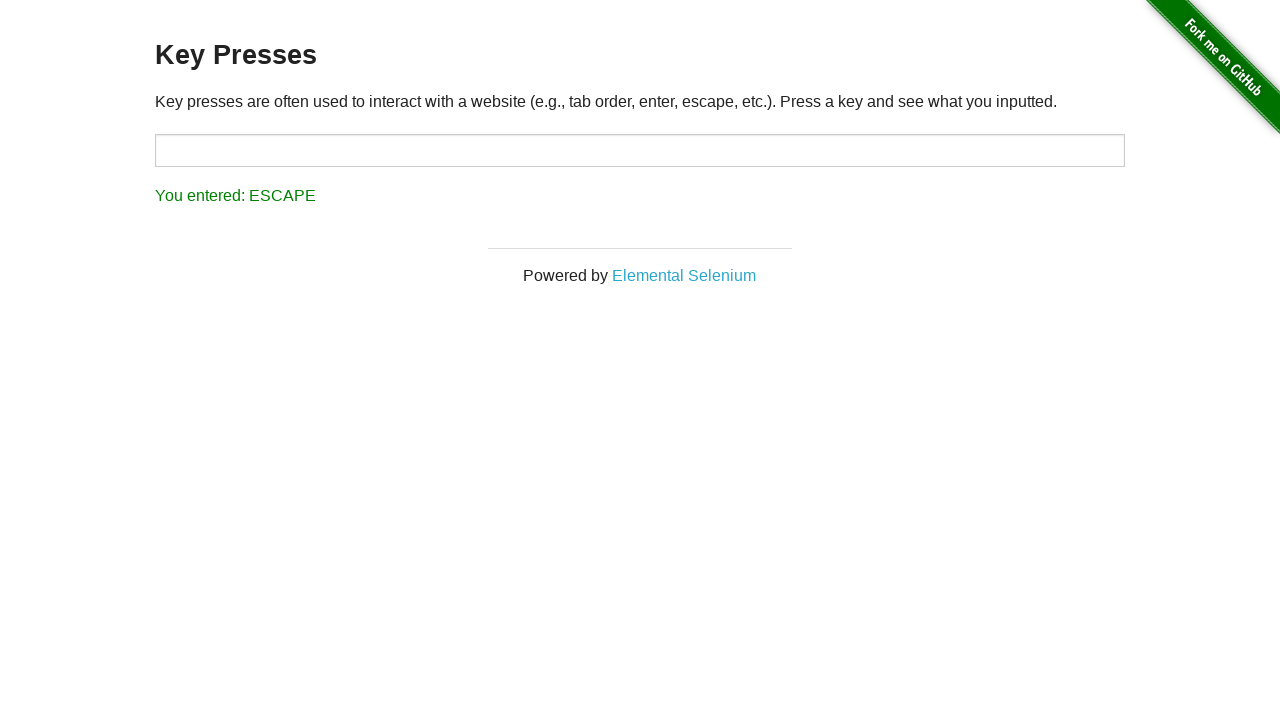

Clicked on the input field at (640, 150) on input#target
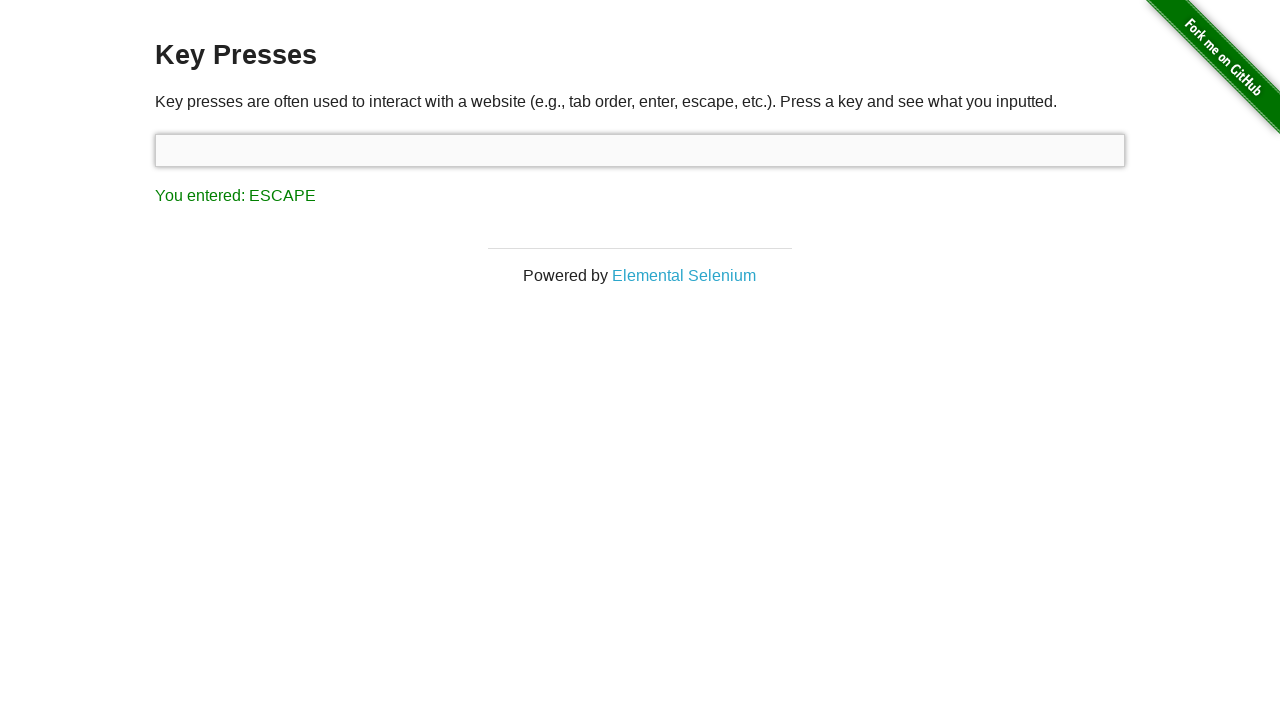

Typed 'random' into the input field on input#target
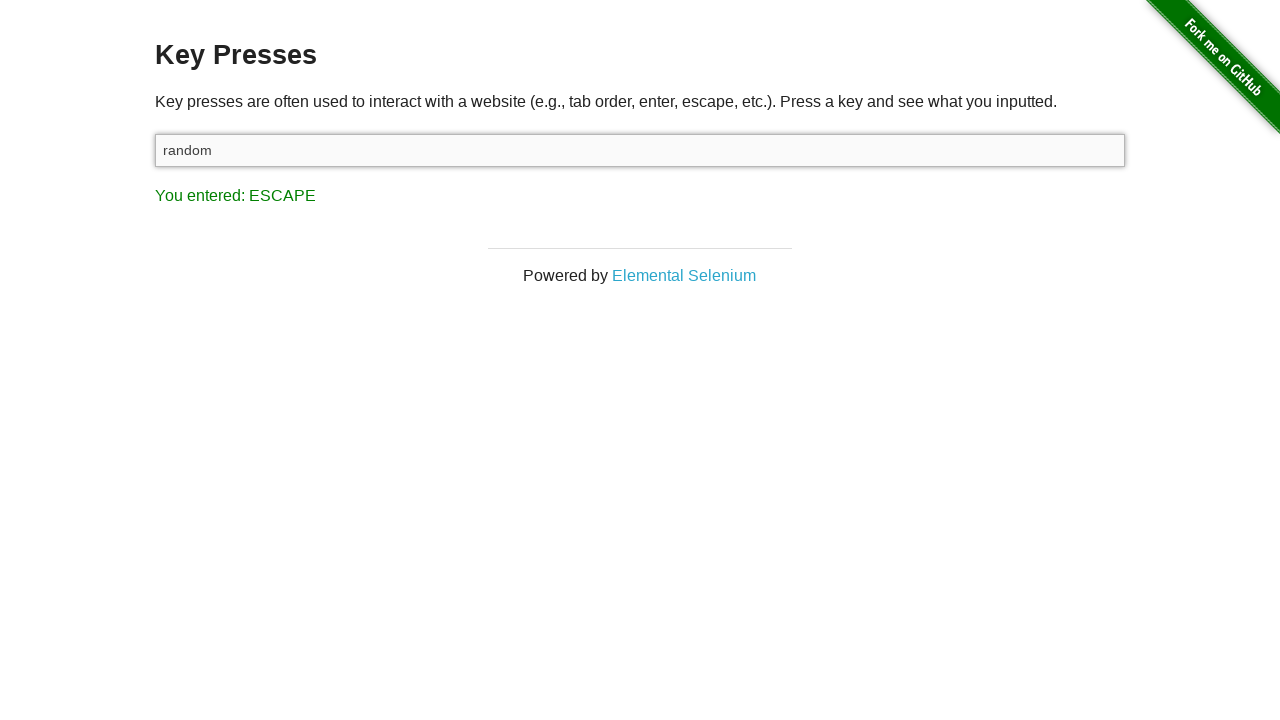

Verified that the result element appeared showing the last key pressed
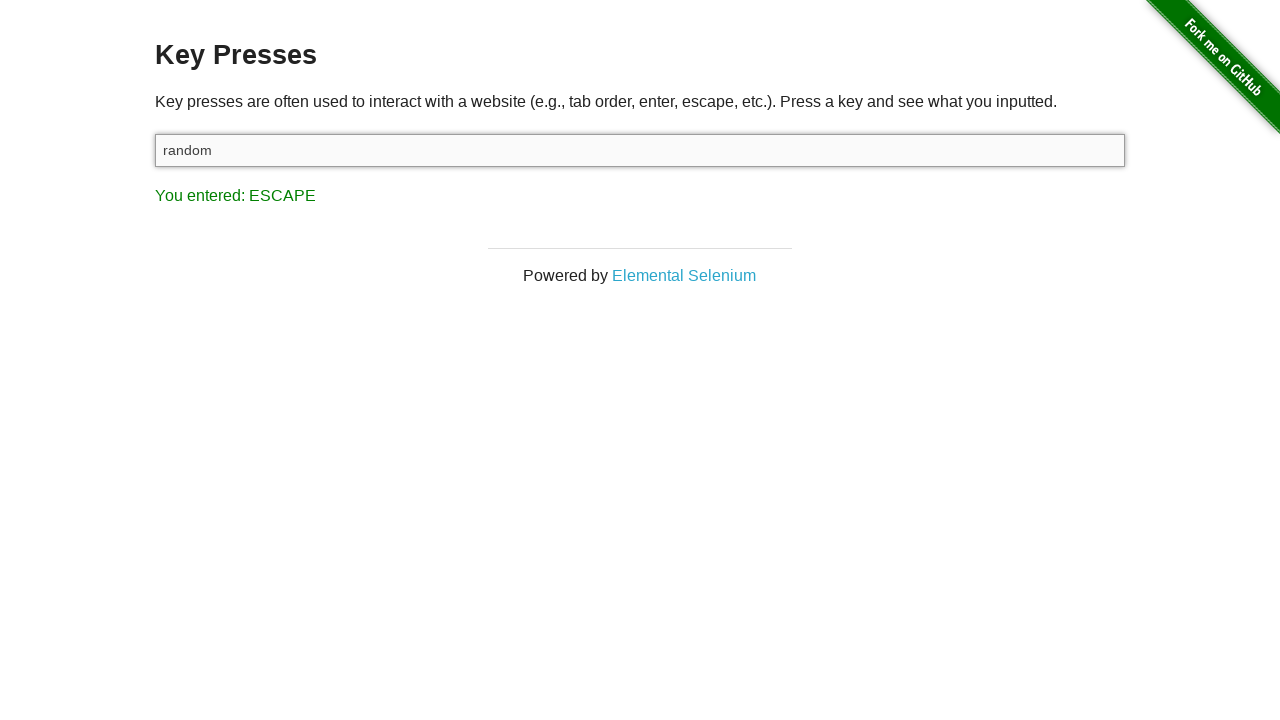

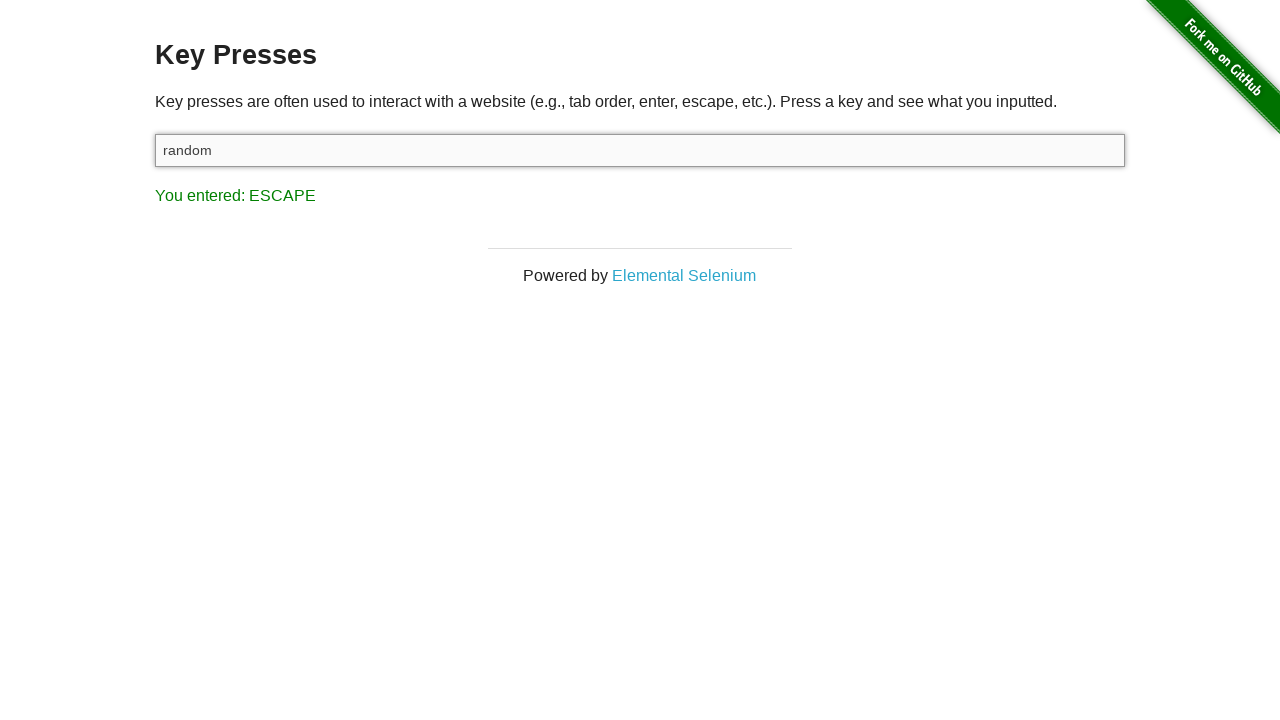